Tests double-click interaction on a password field by entering text and then double-clicking to select it

Starting URL: https://www.saucedemo.com

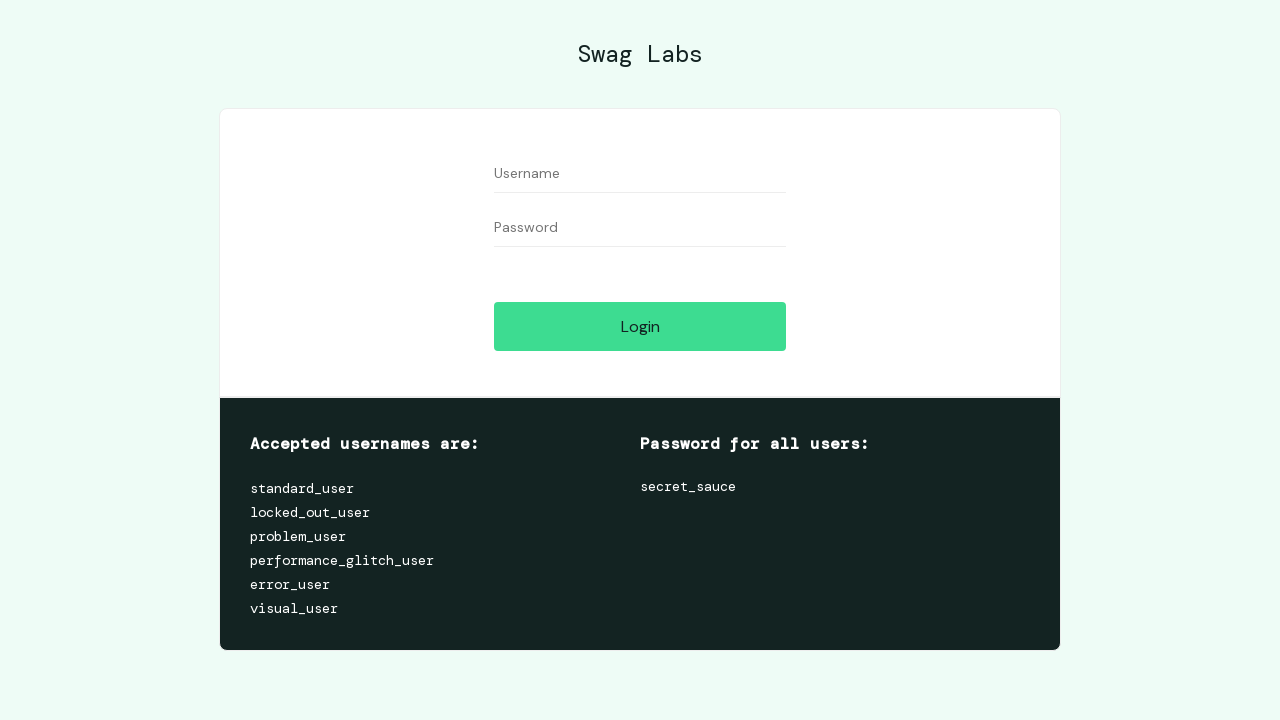

Filled password field with 'christian' on input[type='password']
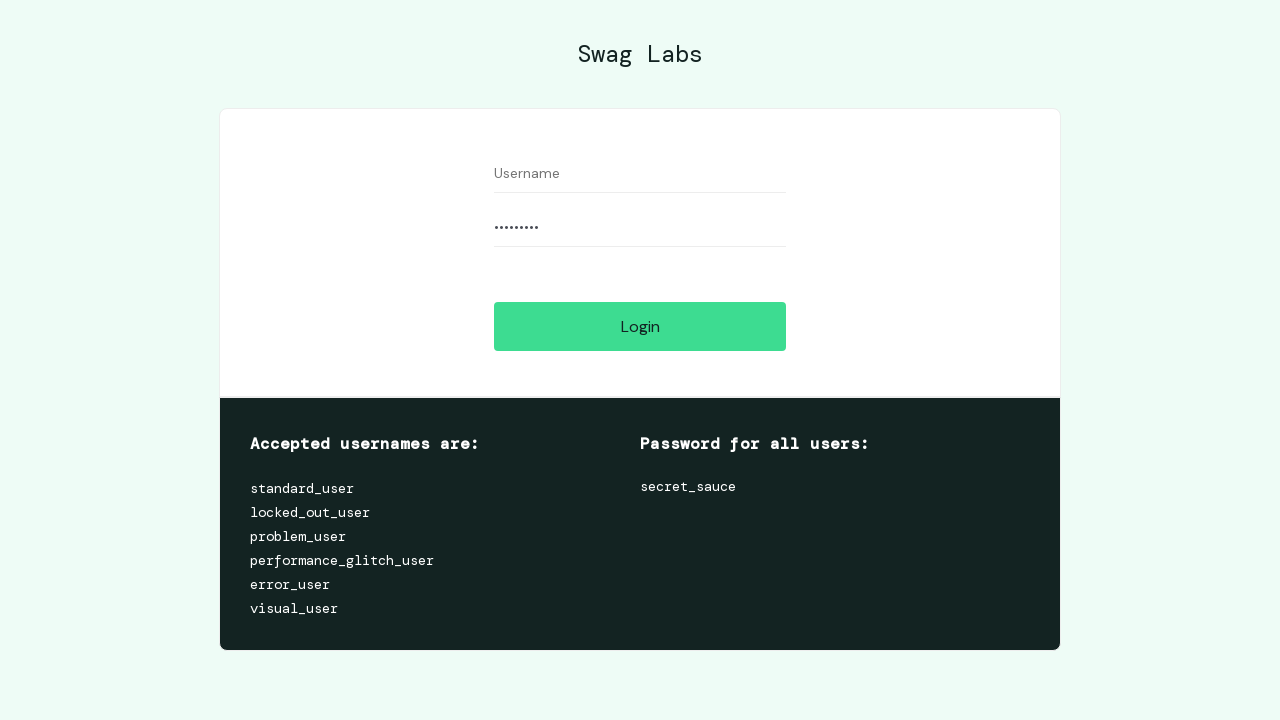

Double-clicked password field to select text at (640, 228) on input[type='password']
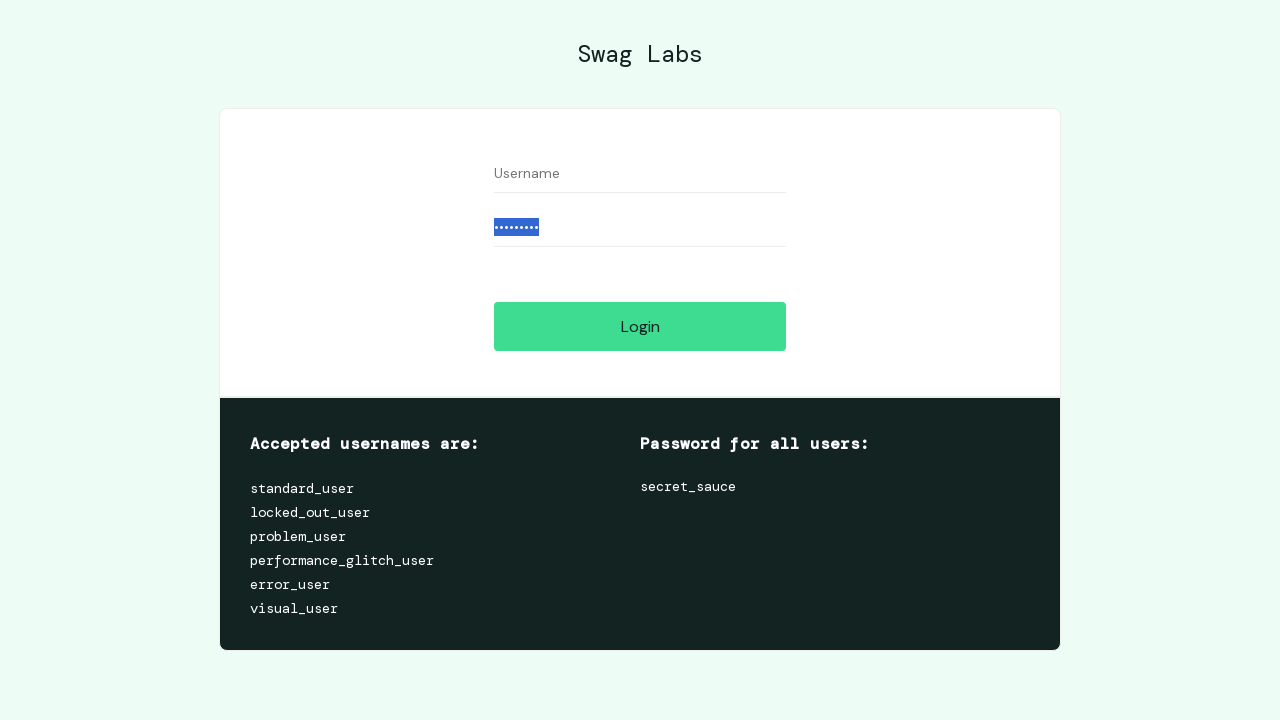

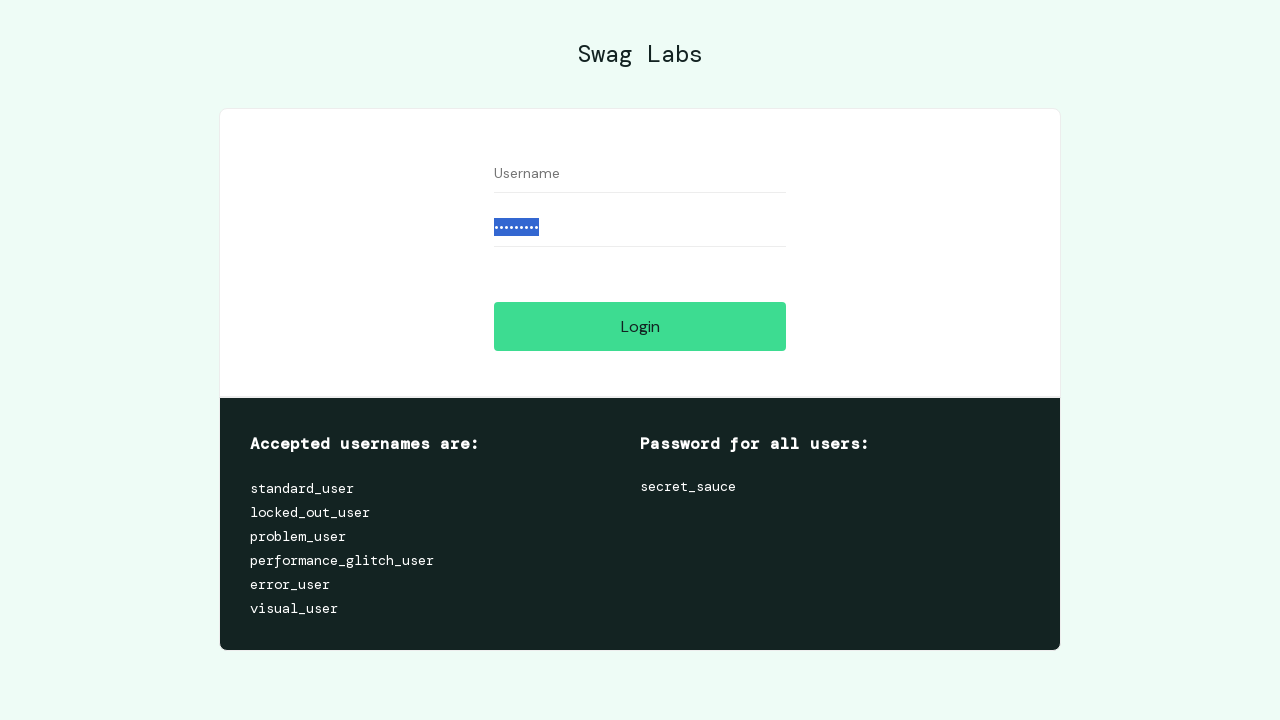